Tests handling a confirmation alert dialog by accepting it

Starting URL: https://testautomationpractice.blogspot.com/

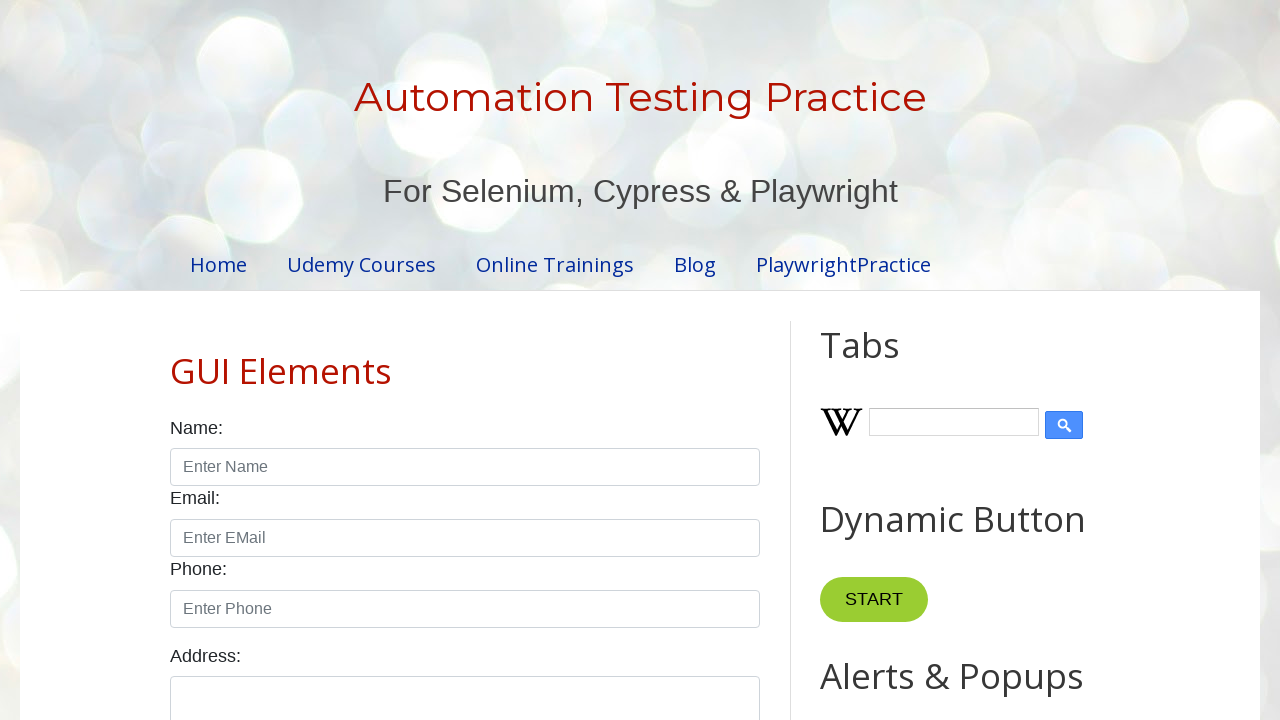

Set up dialog handler to accept confirmation alert
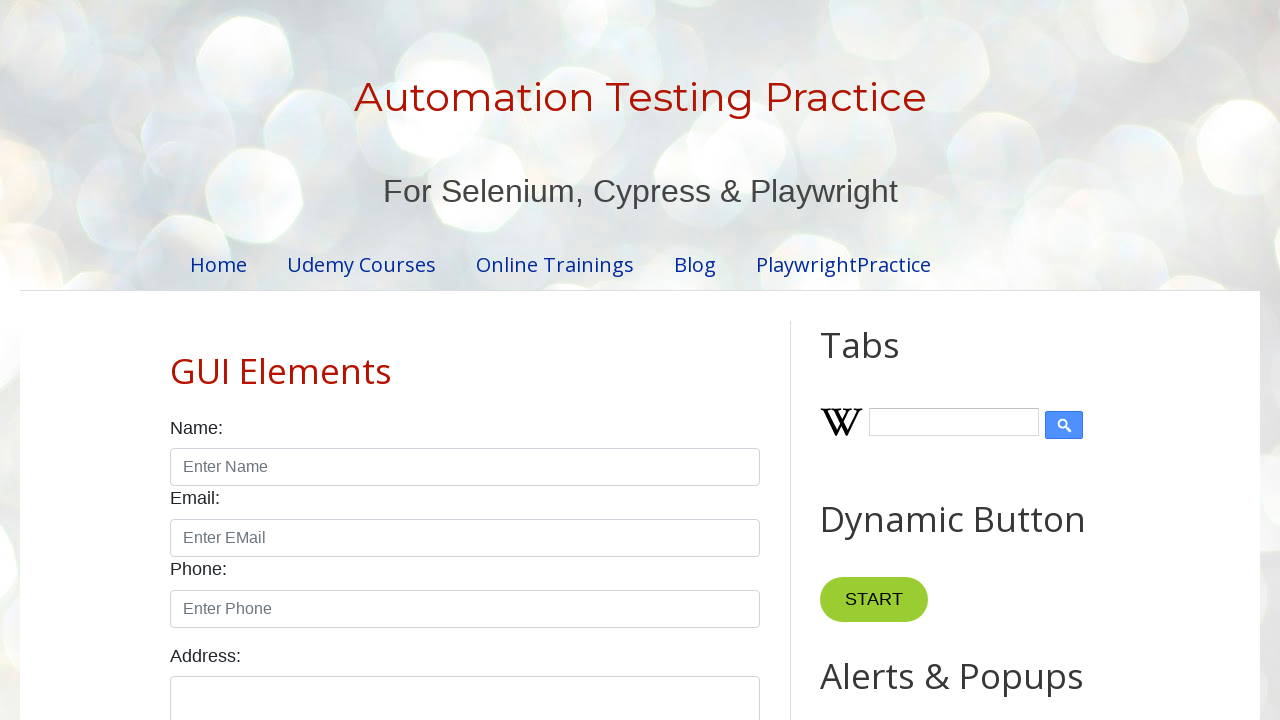

Clicked the Confirmation Alert button at (912, 360) on internal:role=button[name="Confirmation Alert"i]
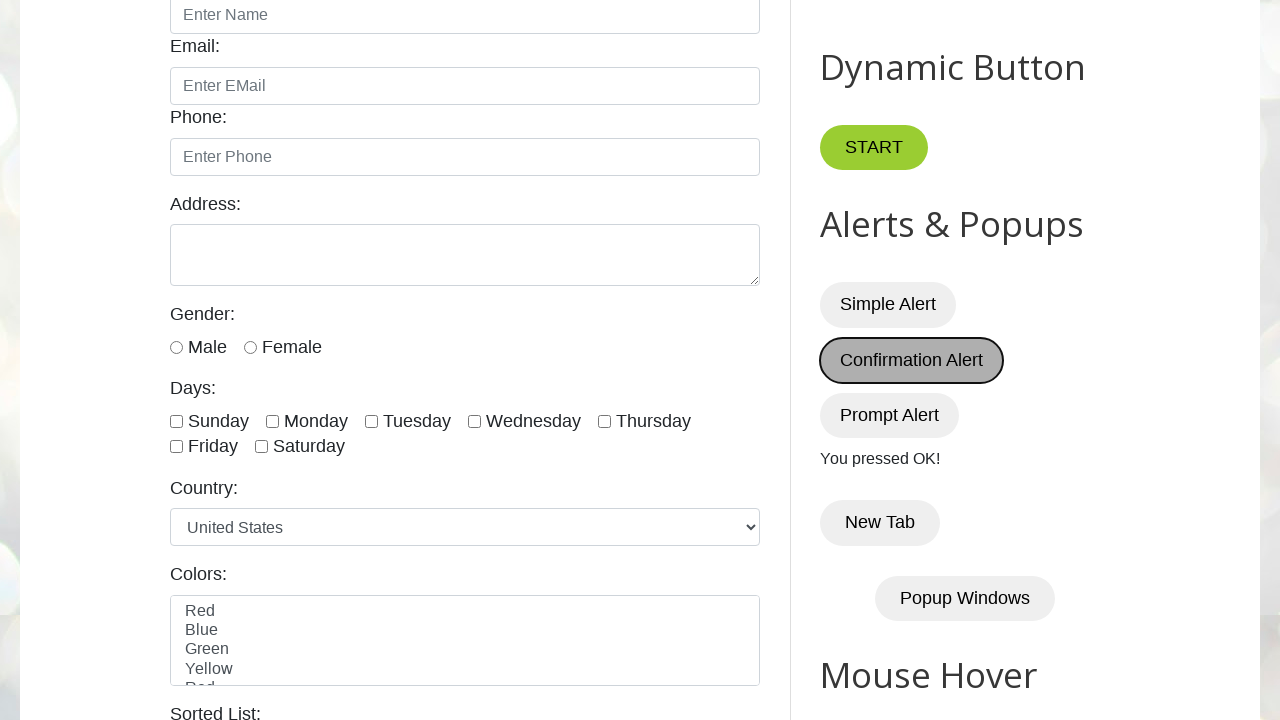

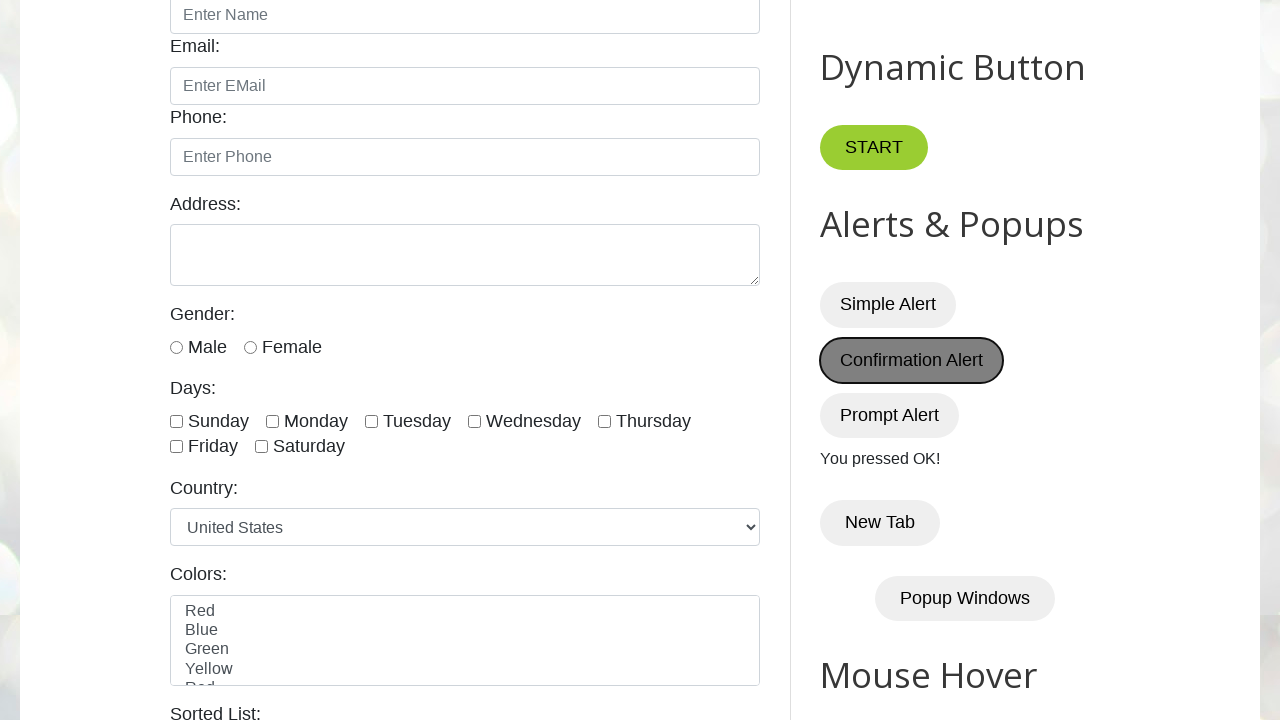